Tests JD.com category menu hover functionality by moving the mouse over each category menu item

Starting URL: http://www.jd.com

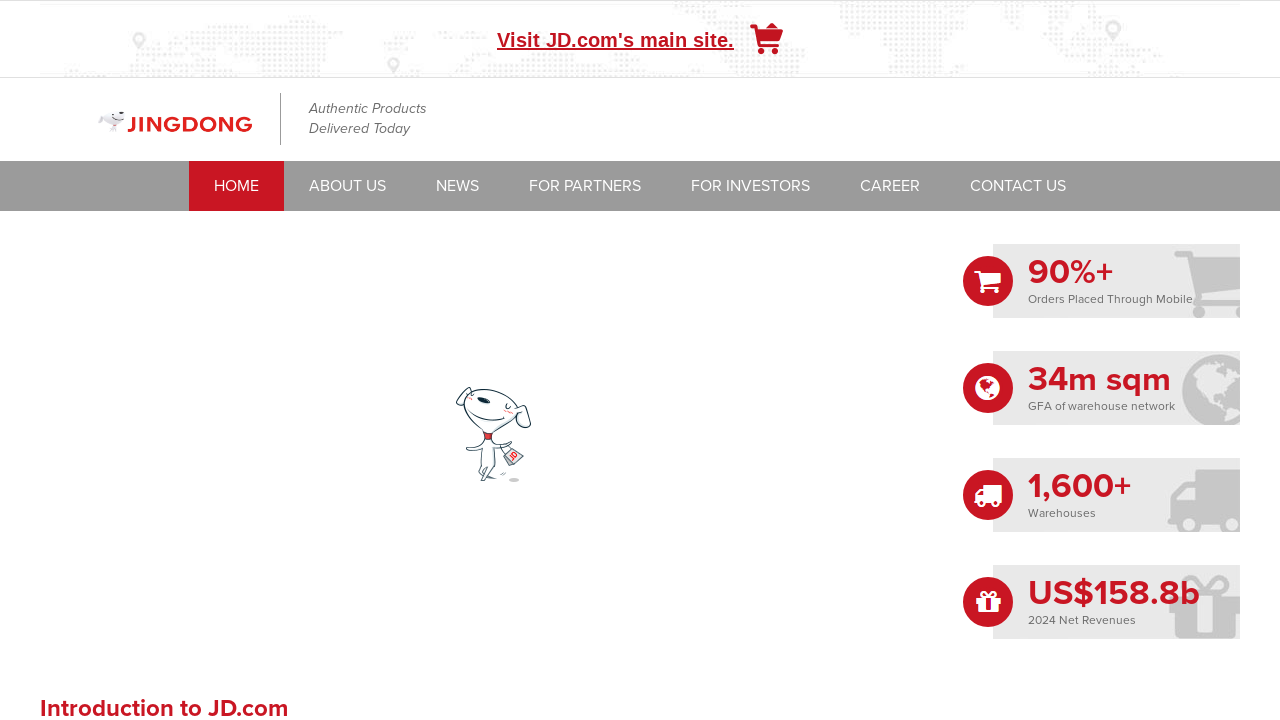

Located all category menu items on JD.com
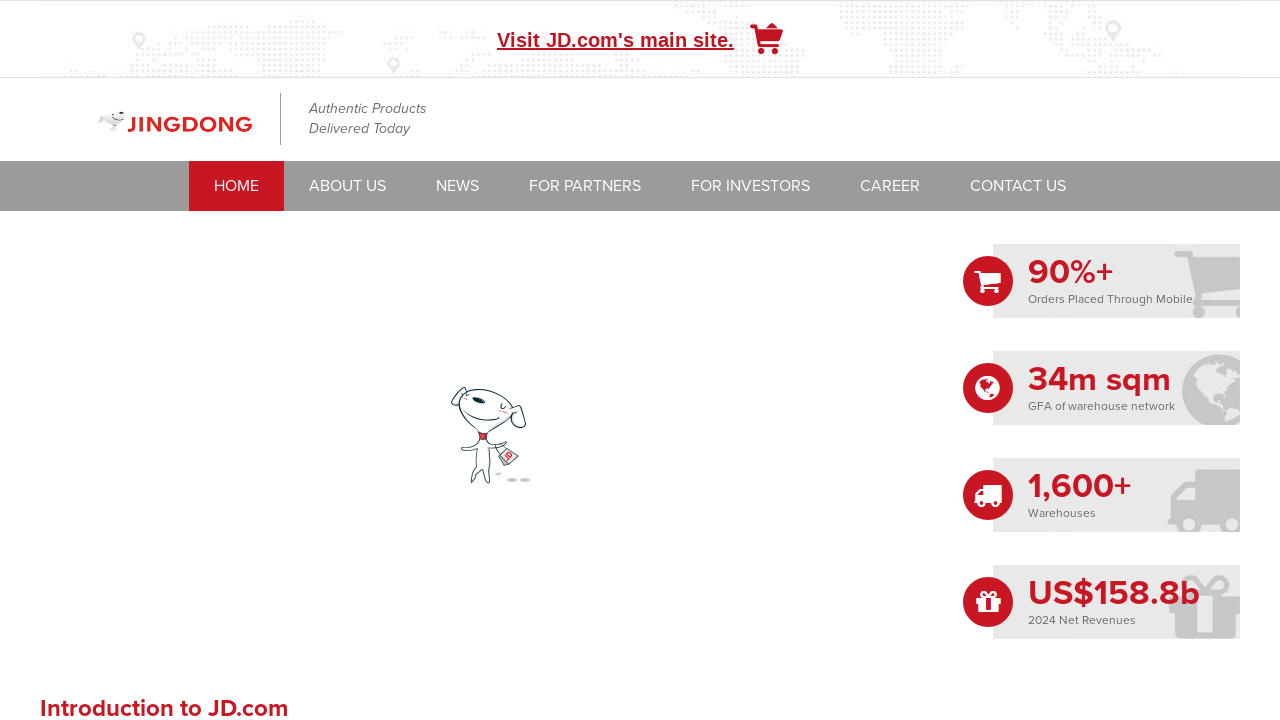

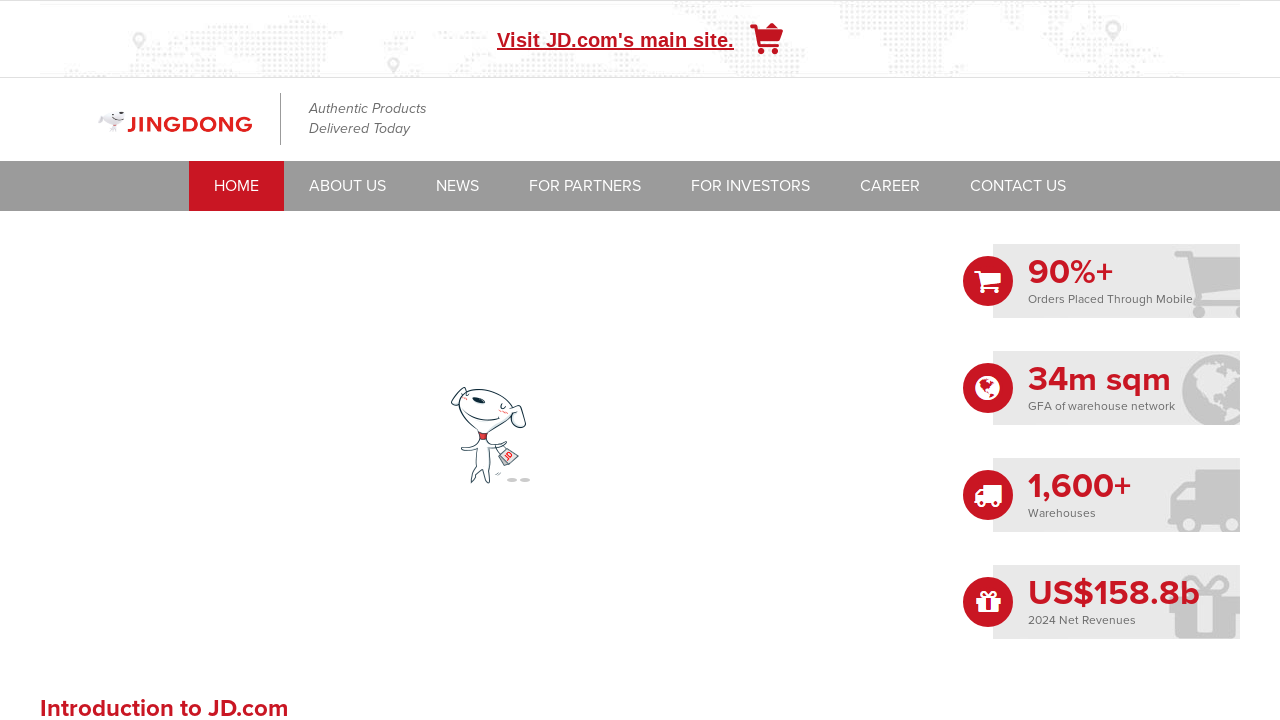